Tests context menu functionality by navigating to a test page, right-clicking on a designated area, and handling the resulting alert

Starting URL: http://the-internet.herokuapp.com/

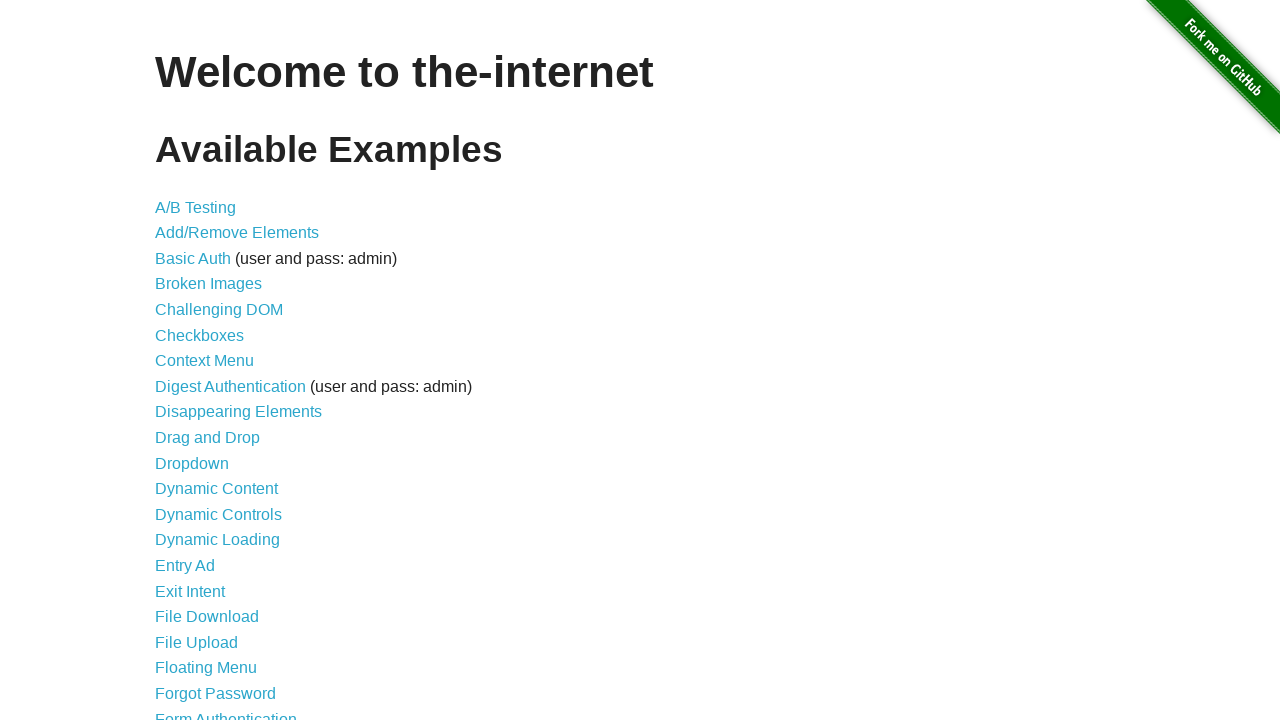

Clicked on Context Menu link at (204, 361) on xpath=//a[contains(text(),'Context Menu')]
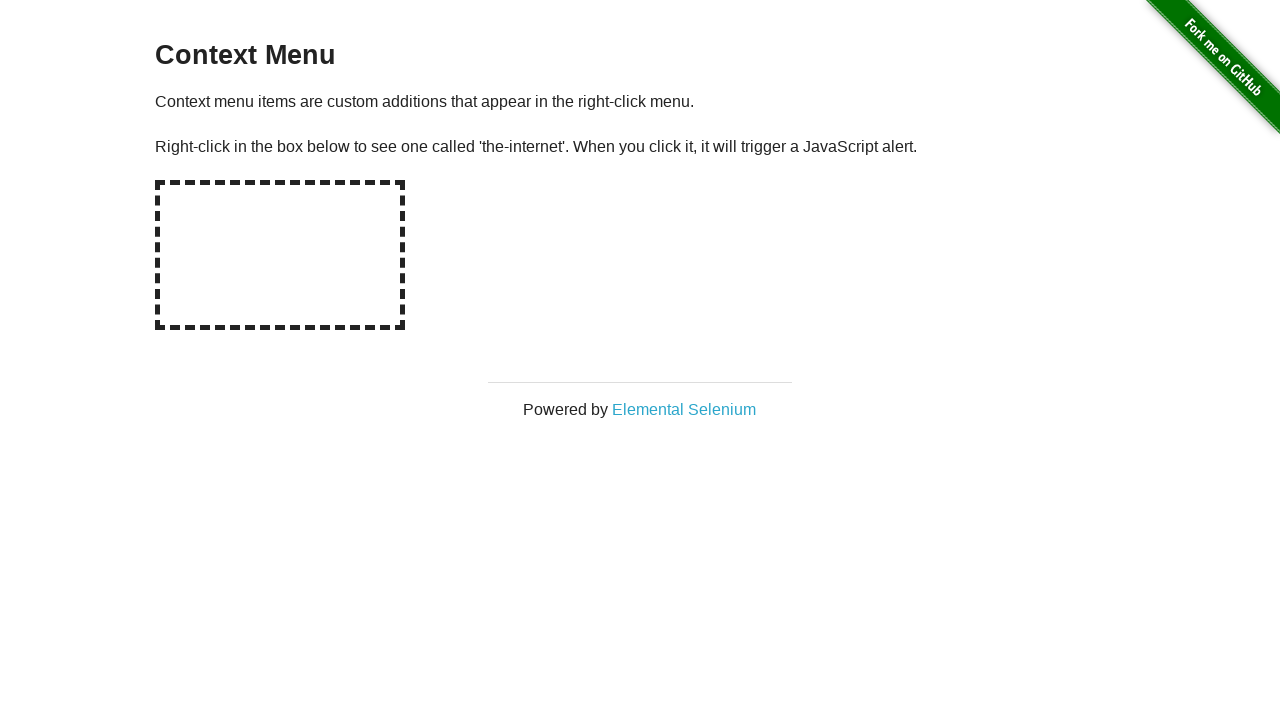

Right-clicked on hot-spot element at (280, 255) on #hot-spot
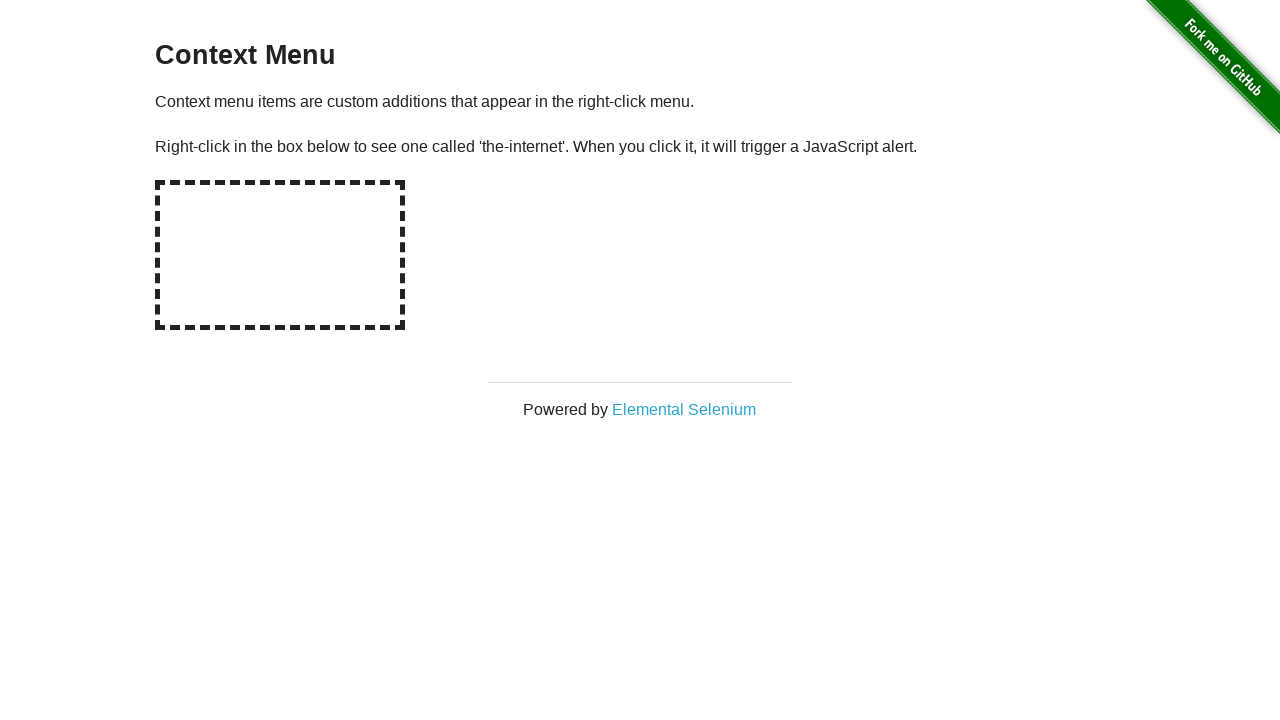

Set up dialog handler to accept alerts
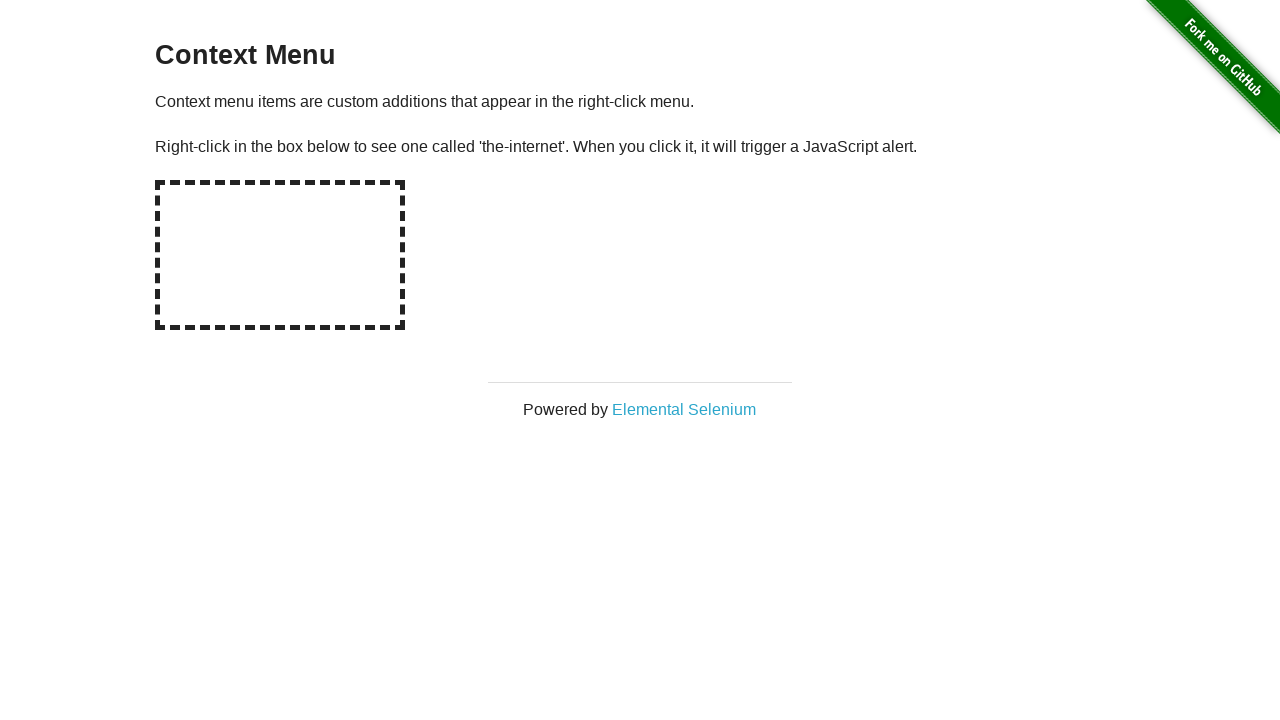

Right-clicked on hot-spot element again to trigger dialog at (280, 255) on #hot-spot
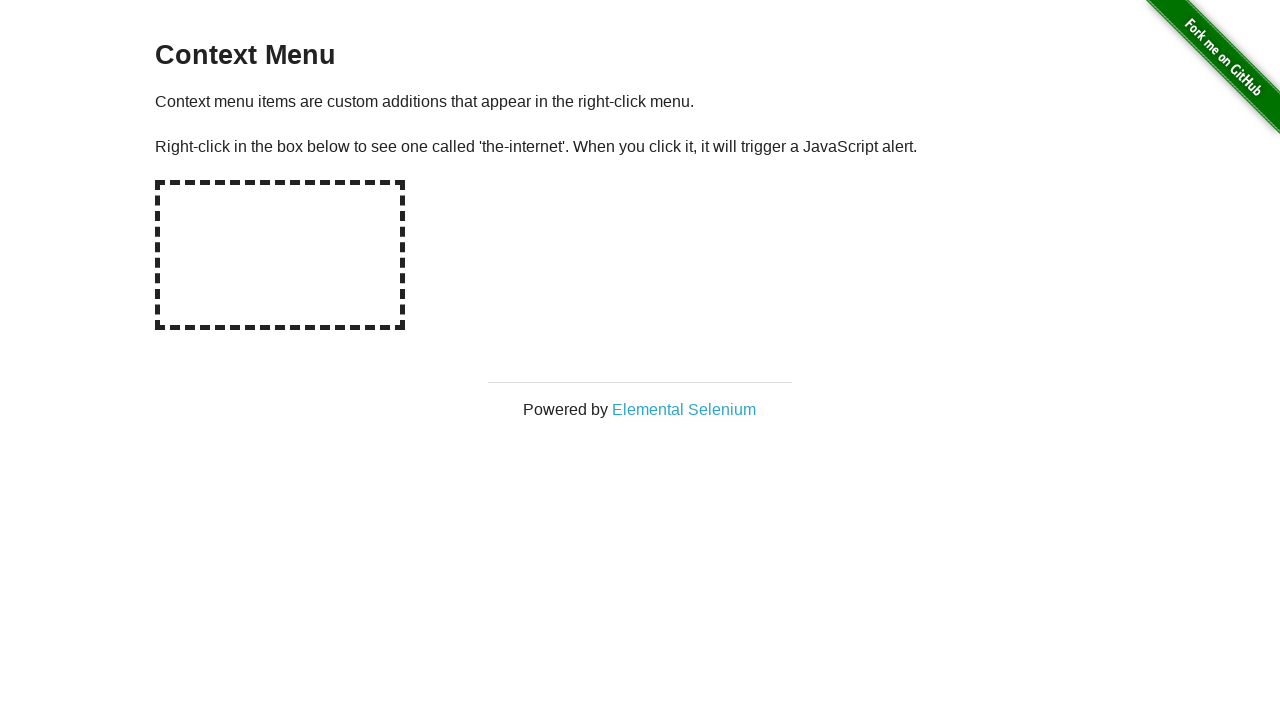

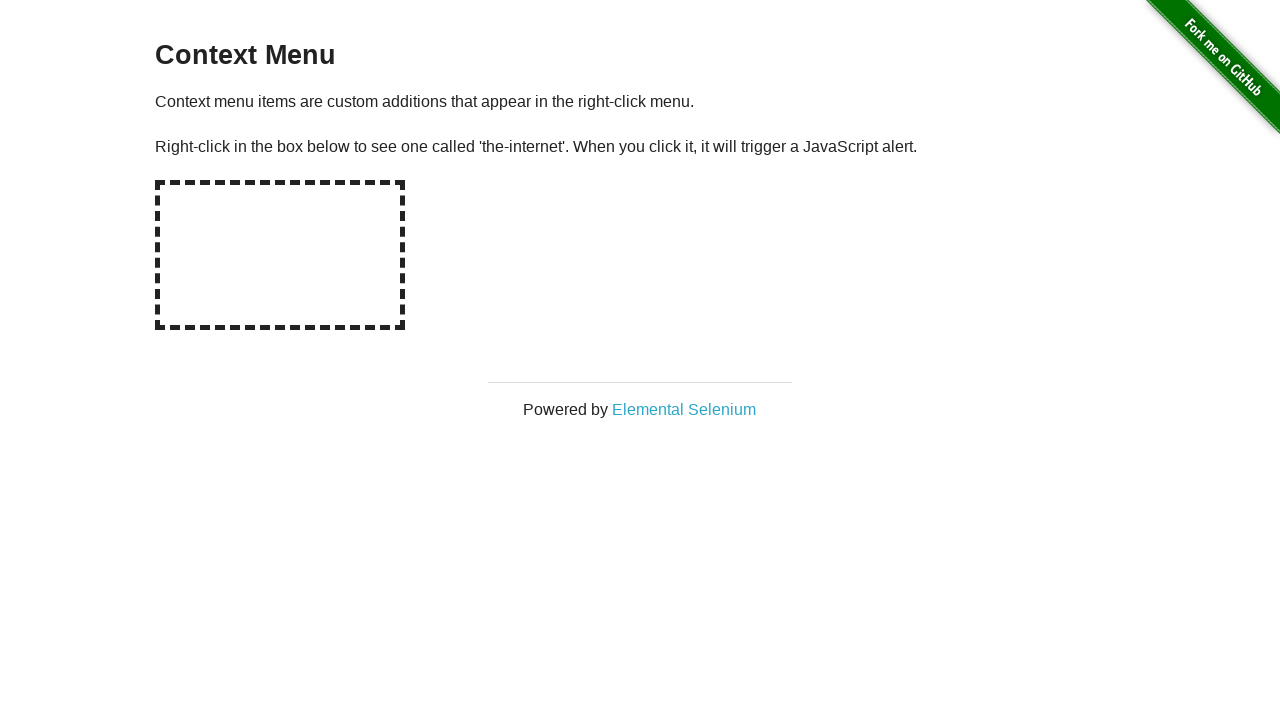